Fills out a contact form with name, email, phone, and address information on a test automation practice website

Starting URL: https://testautomationpractice.blogspot.com/

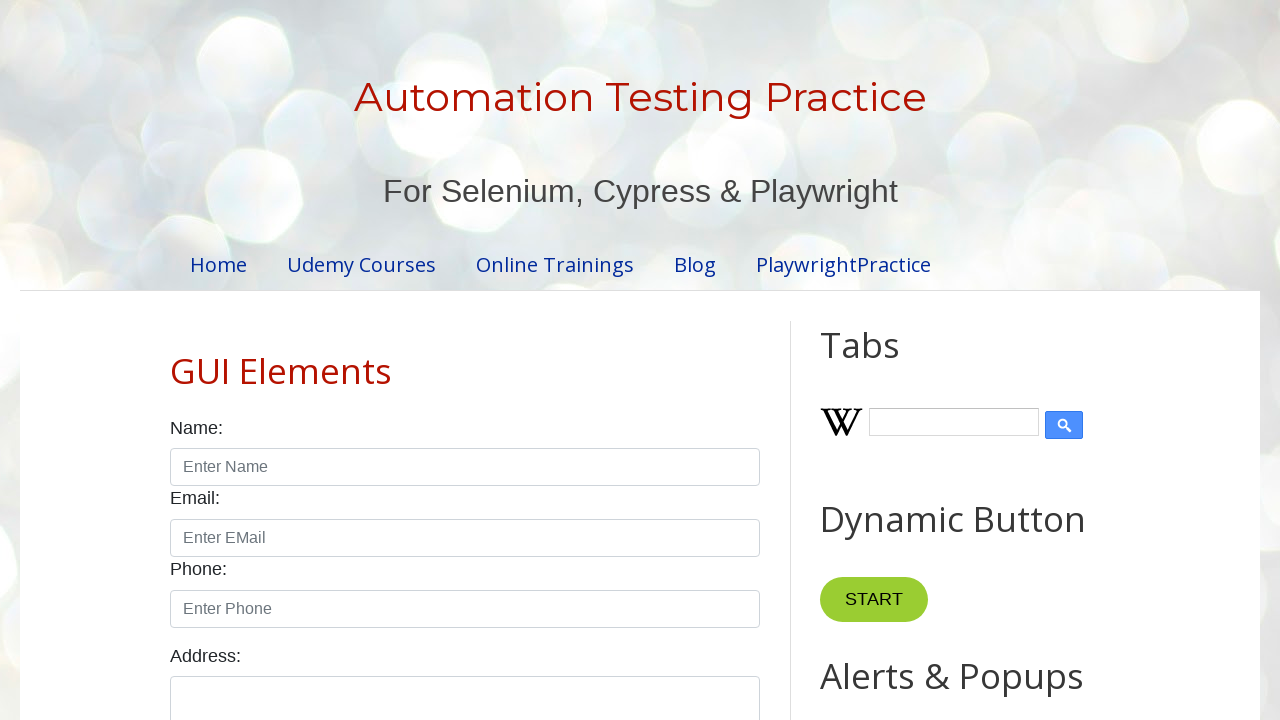

Filled name field with 'Dong' on input#name
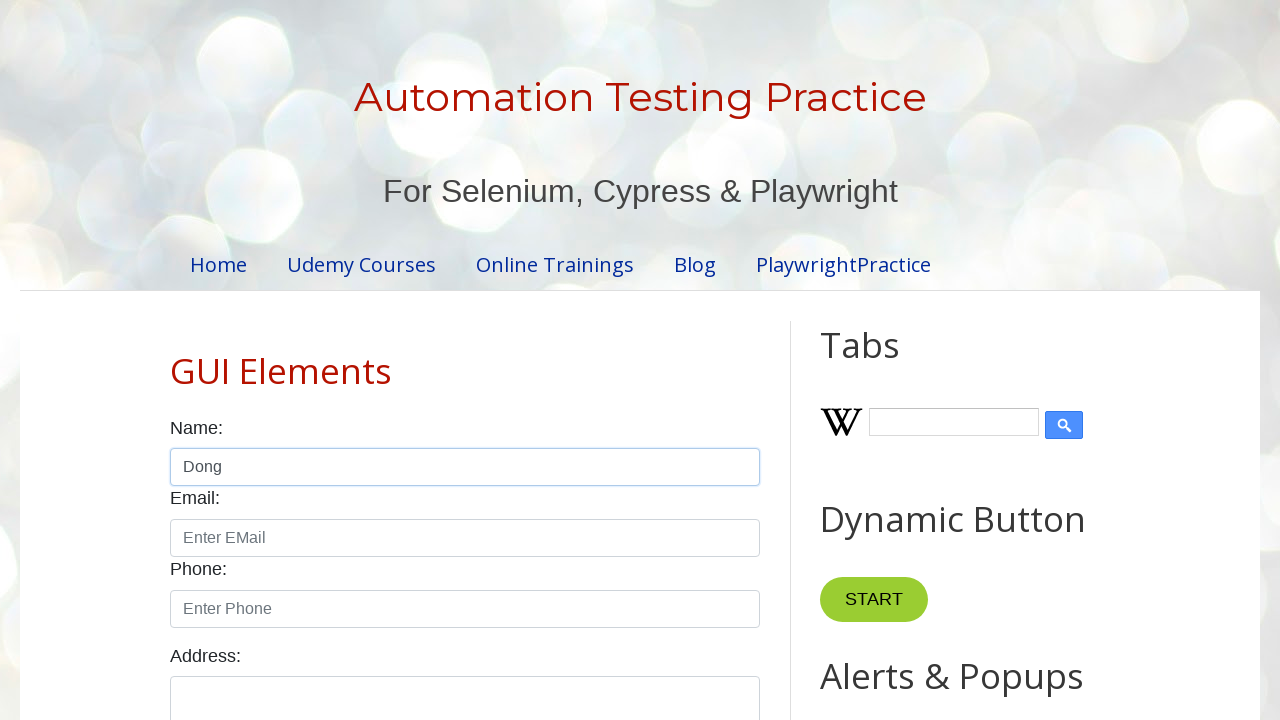

Filled email field with 'dongpk@gmail.com' on input#email
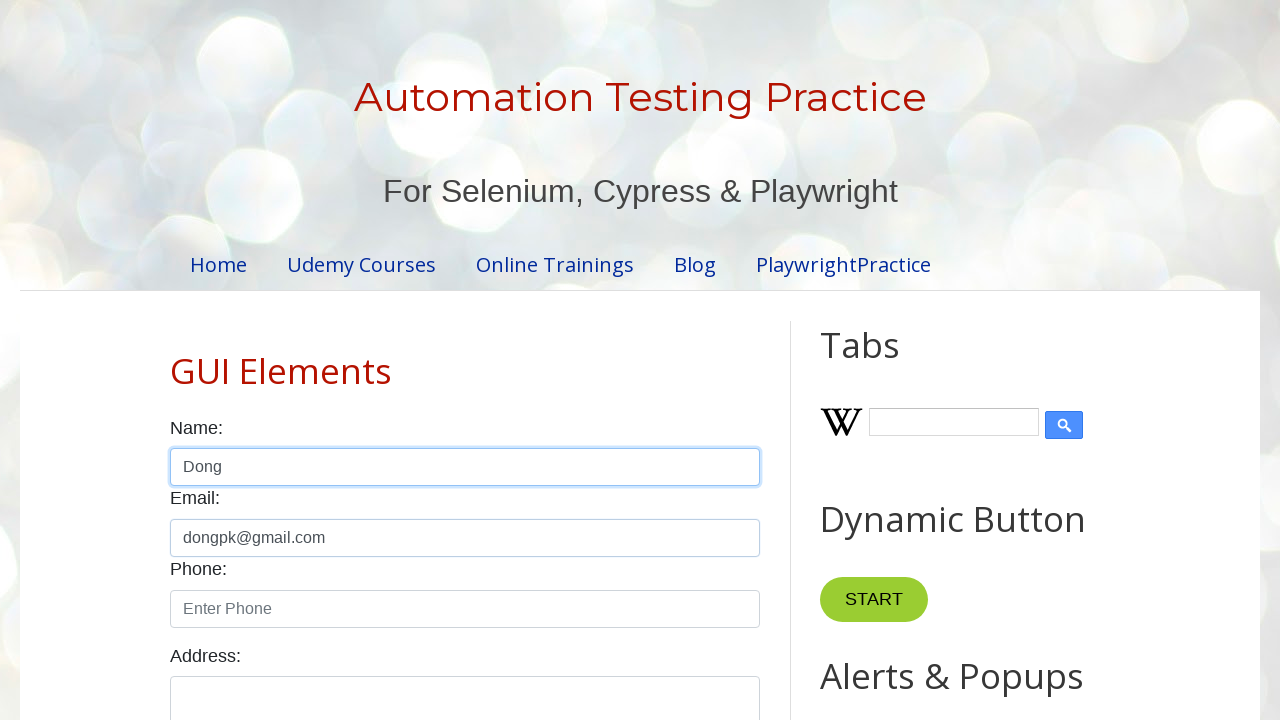

Filled phone field with '0123456789' on input#phone
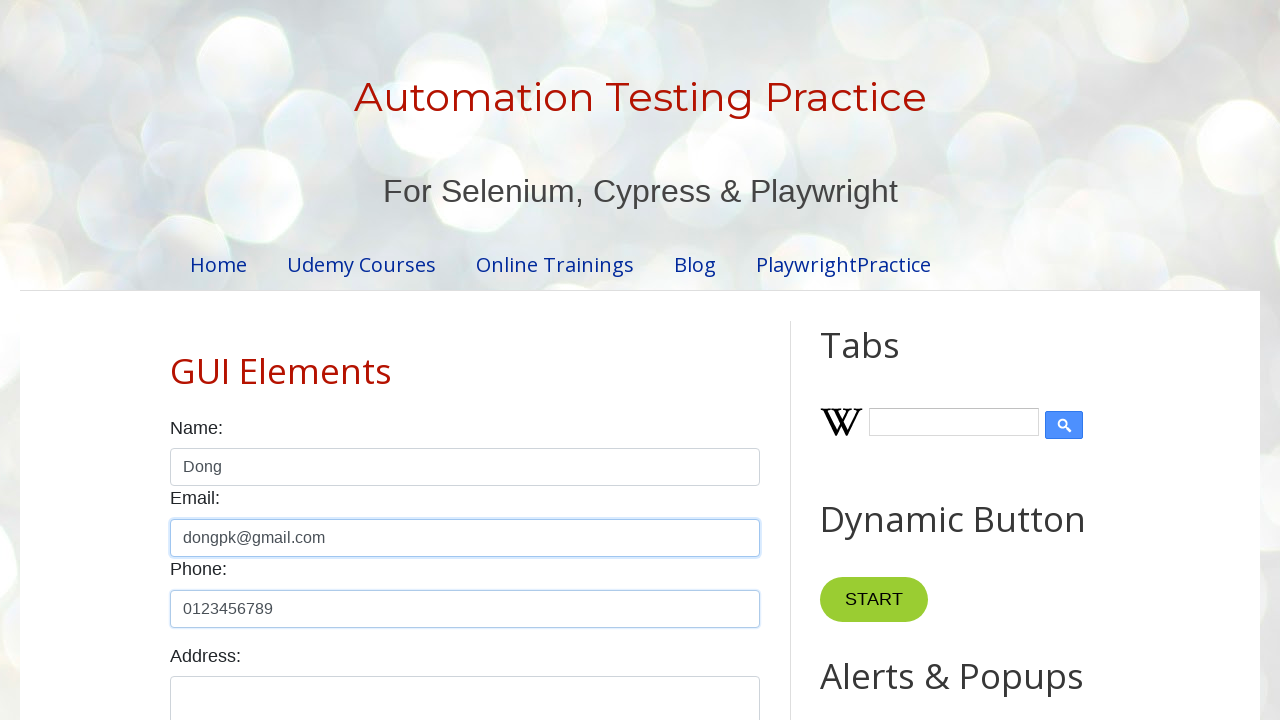

Filled address field with 'Da Nang\nViet Nam' on //label[text()='Address:']/following-sibling::textarea
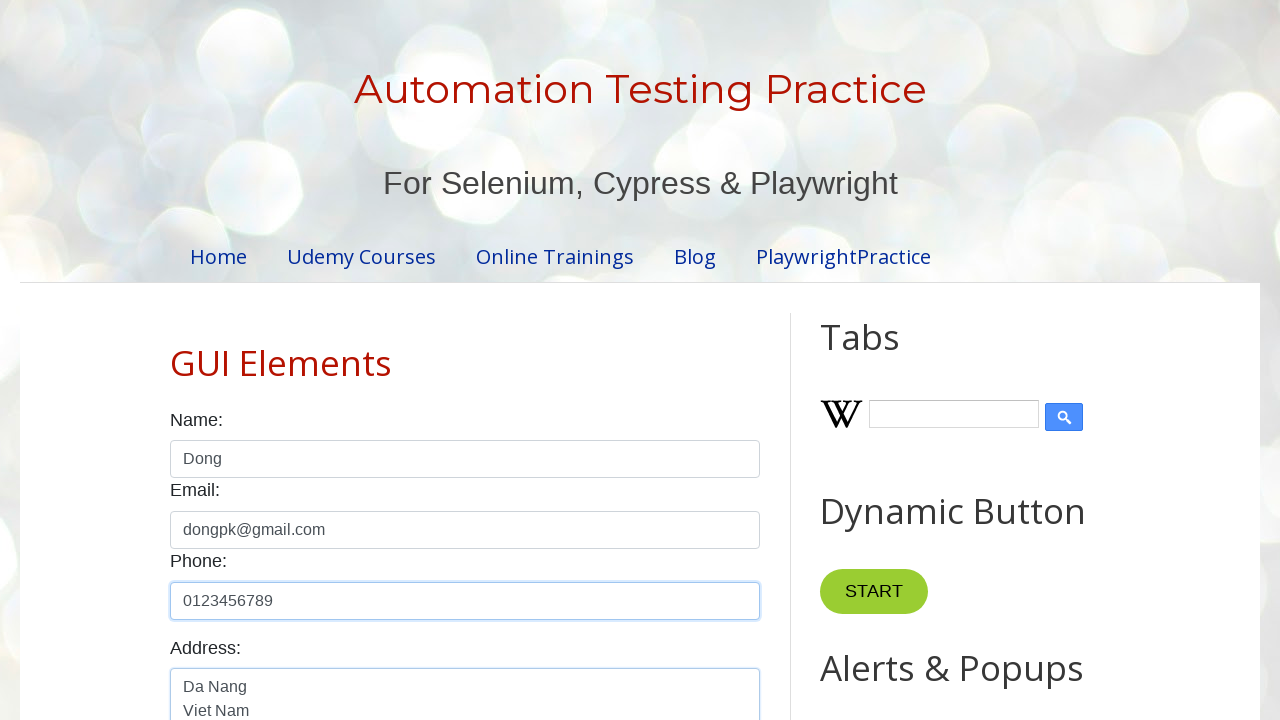

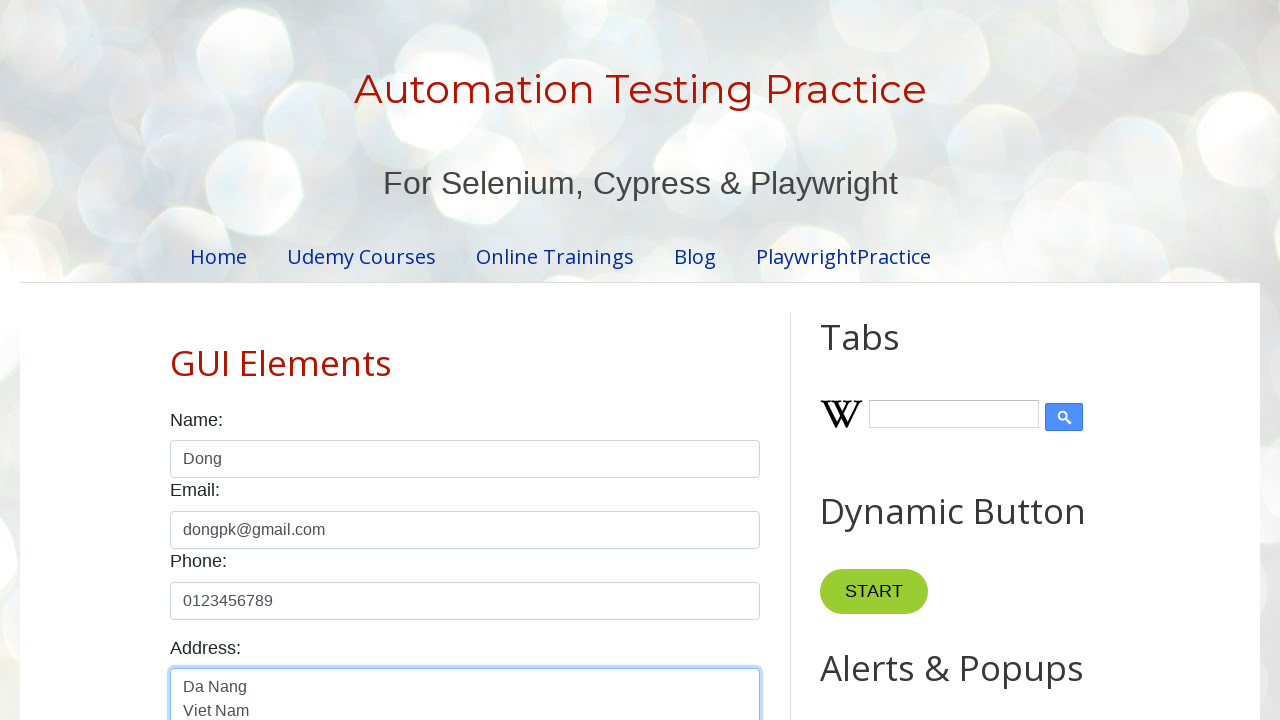